Tests switching to iframe and verifying text content inside the frame

Starting URL: https://demoqa.com/frames

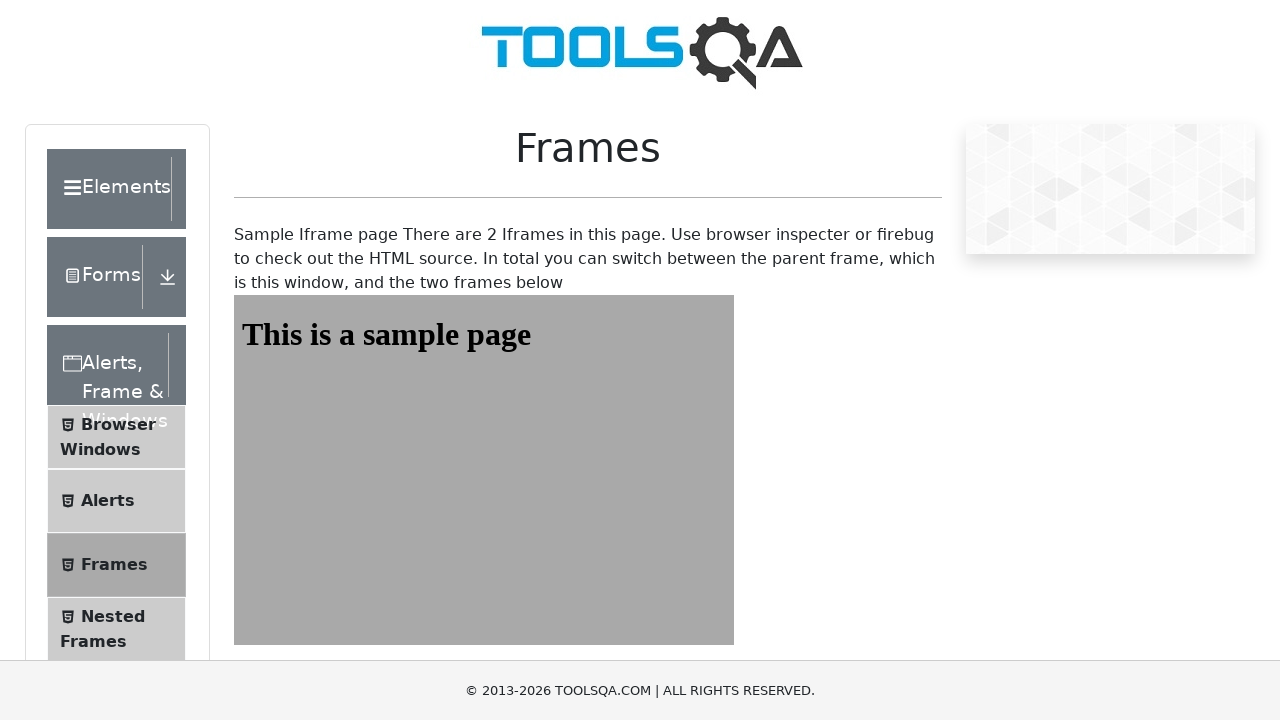

Navigated to https://demoqa.com/frames
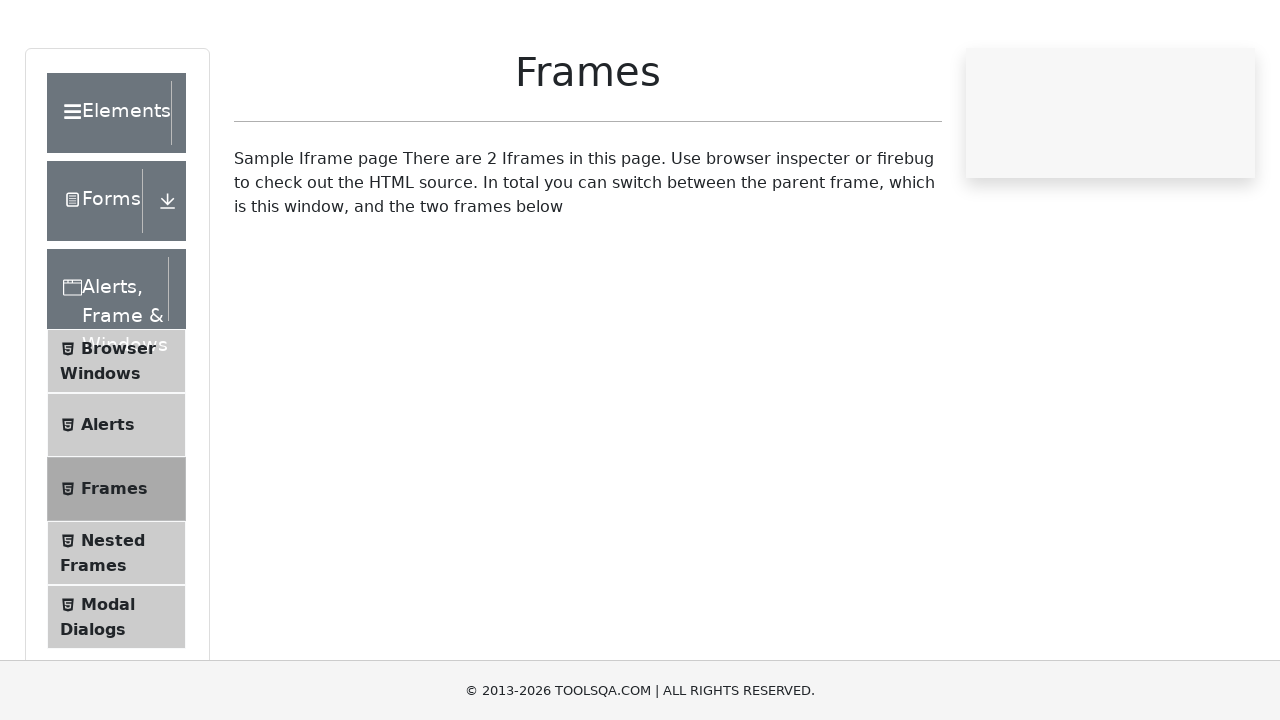

Located iframe with id 'frame1'
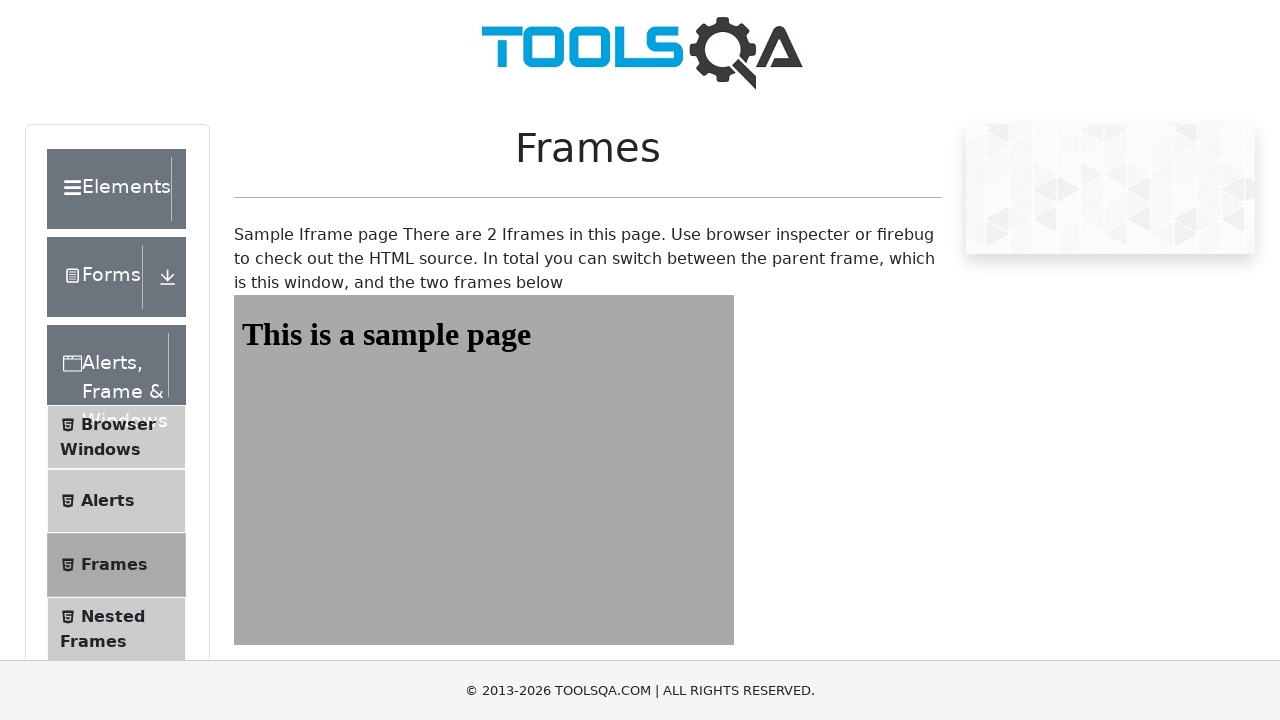

Extracted text content from '#sampleHeading' element inside iframe
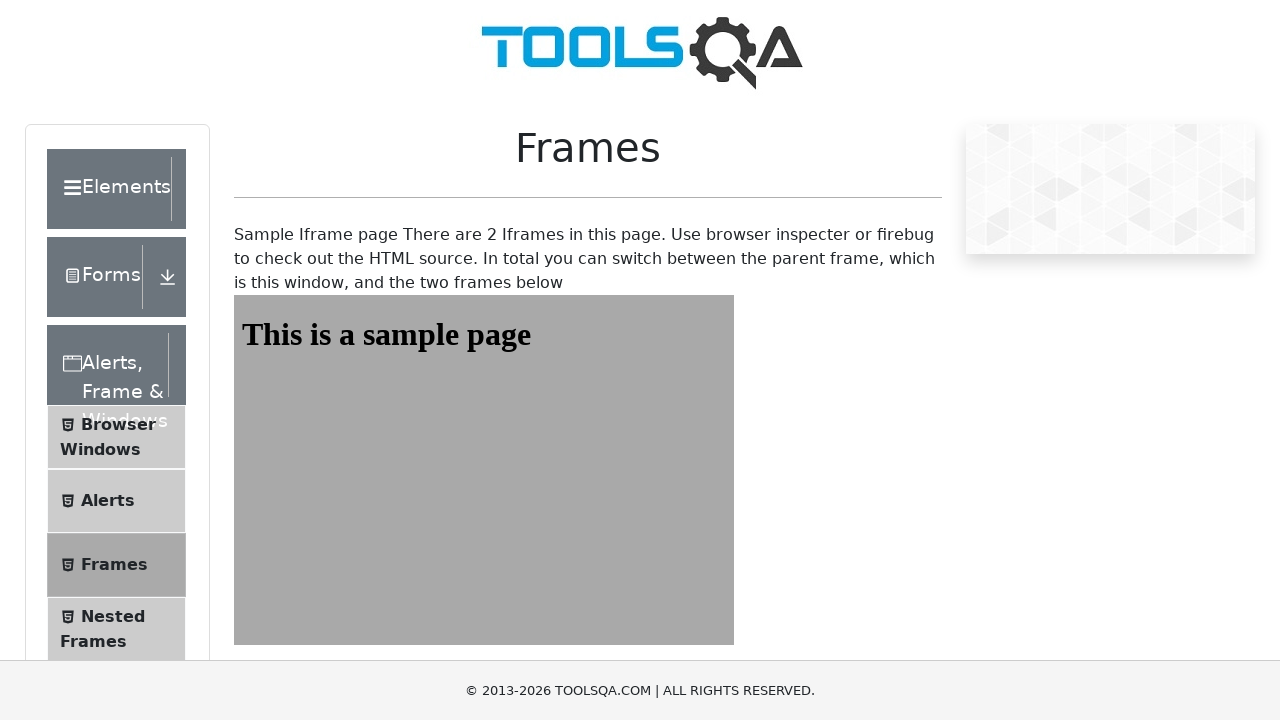

Verified that heading text matches 'This is a sample page'
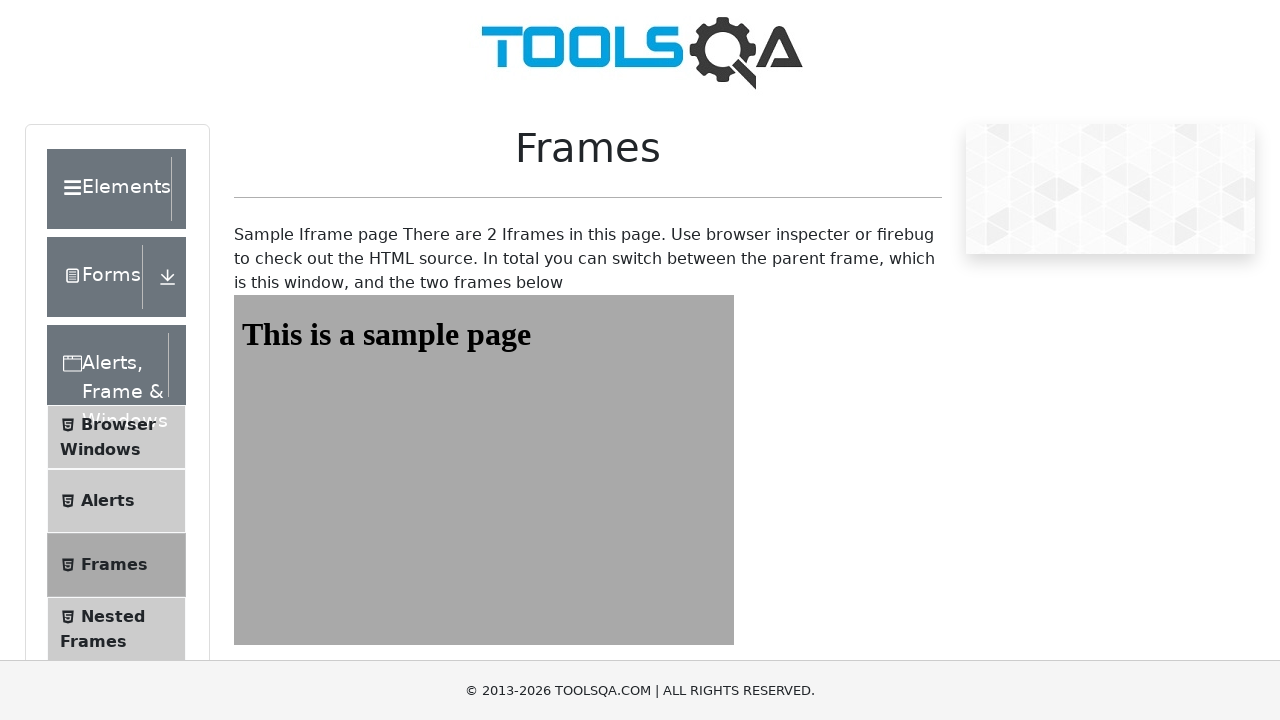

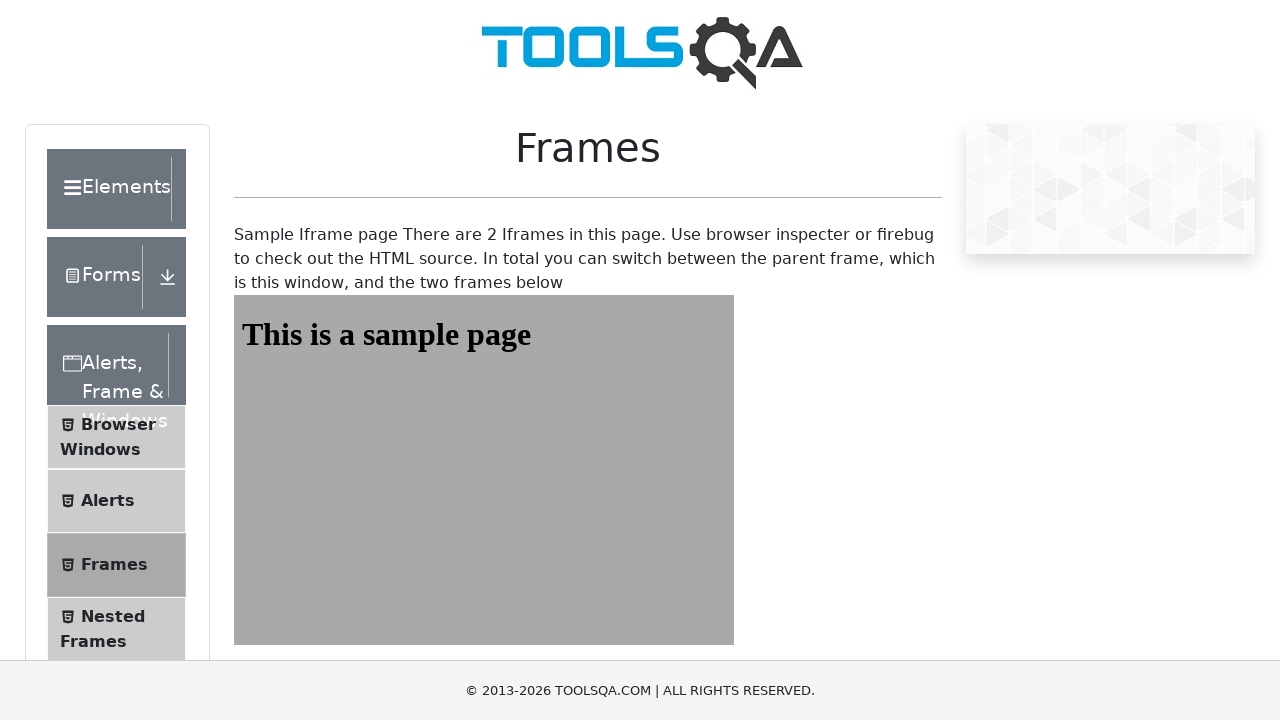